Fills out a practice form on Techlistic website including personal information, experience level, date, profession, tools, and location, then submits the form

Starting URL: https://www.techlistic.com/p/selenium-practice-form.html

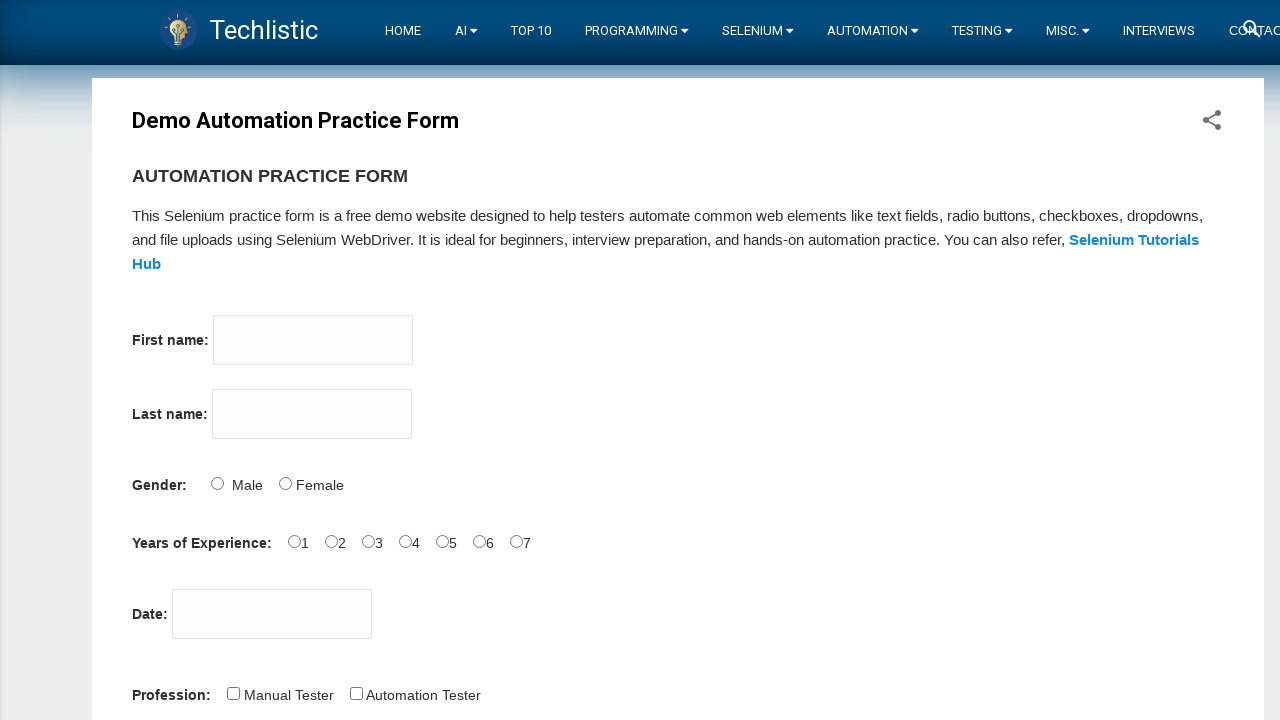

Clicked firstname input field at (313, 340) on input[name='firstname']
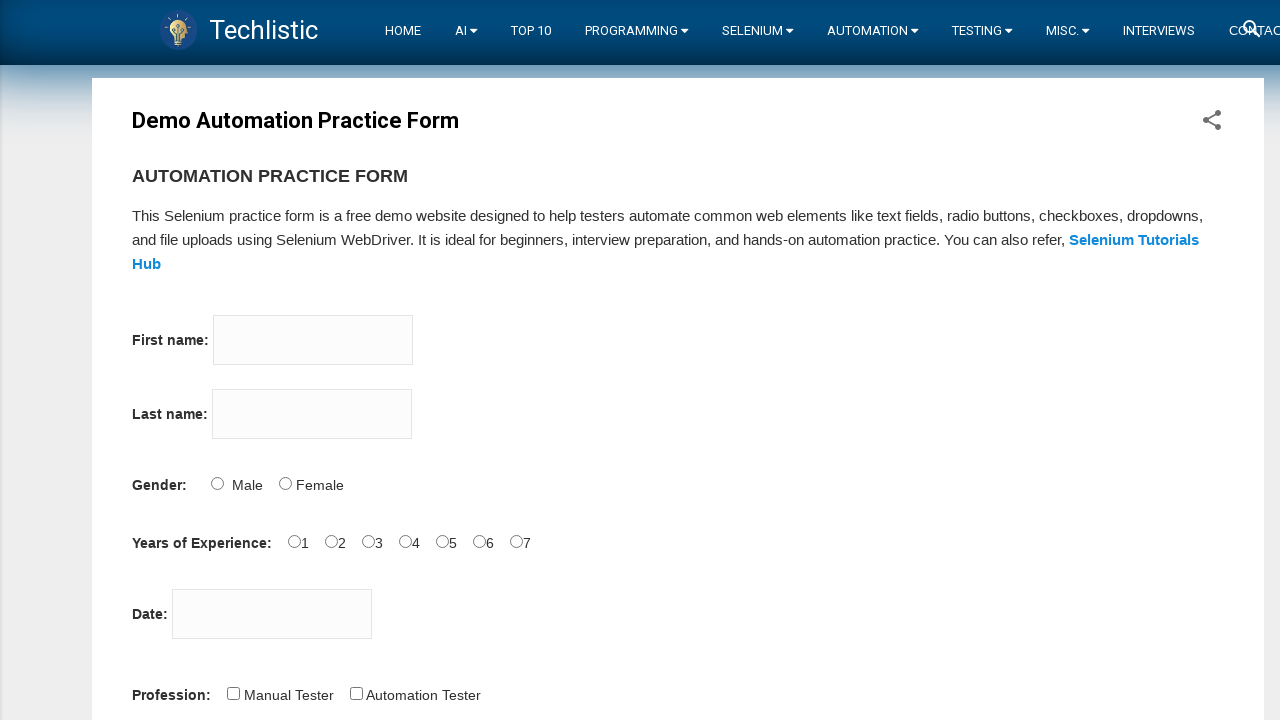

Filled firstname field with 'Tom' on input[name='firstname']
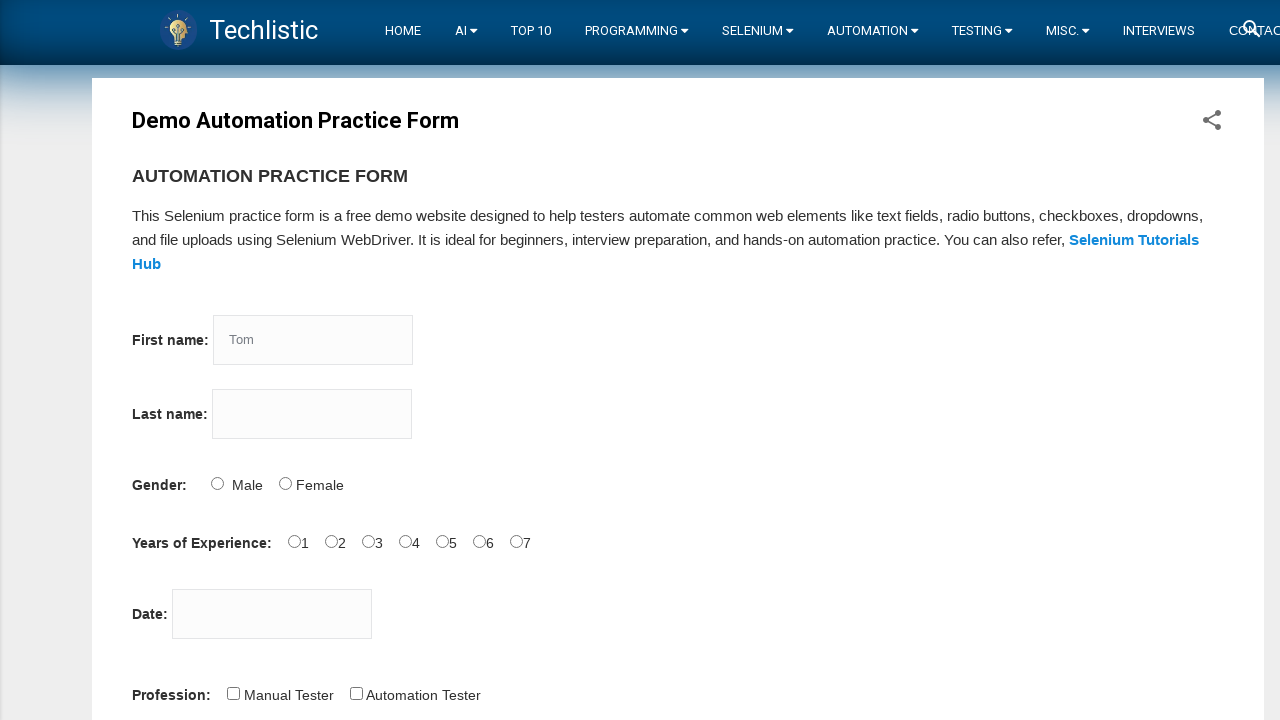

Clicked lastname input field at (312, 414) on input[name='lastname']
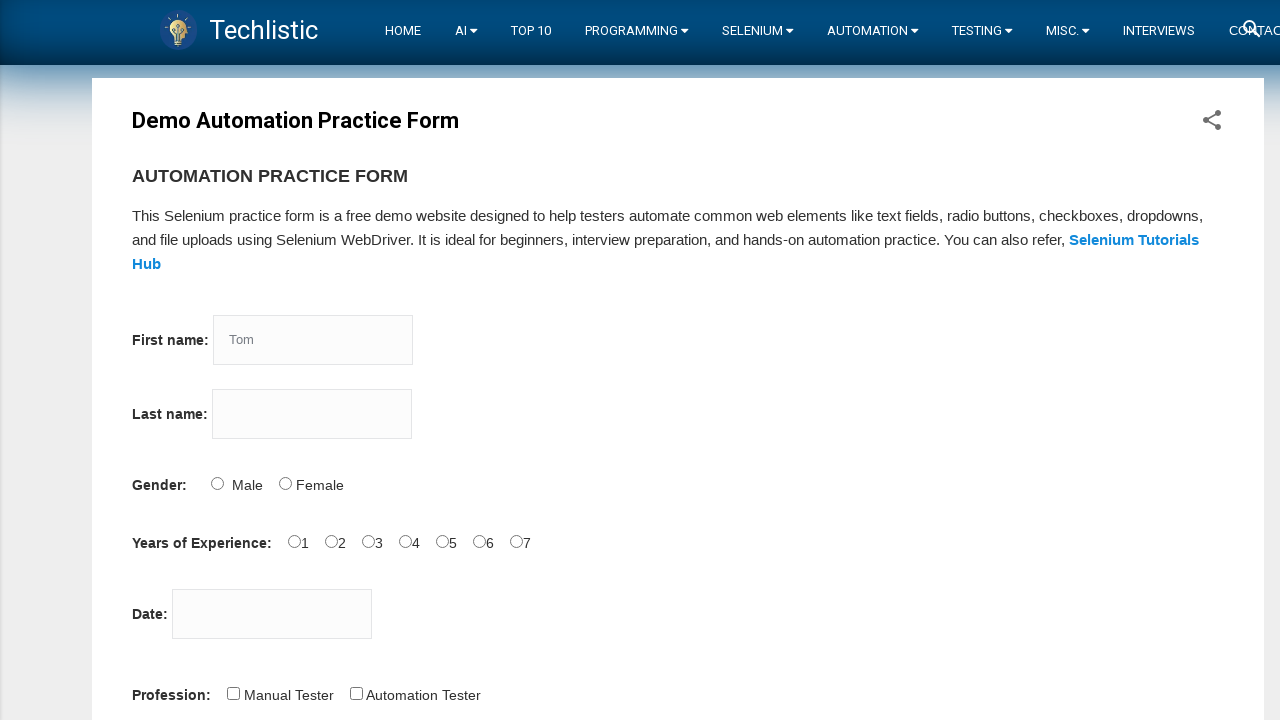

Filled lastname field with 'Wood' on input[name='lastname']
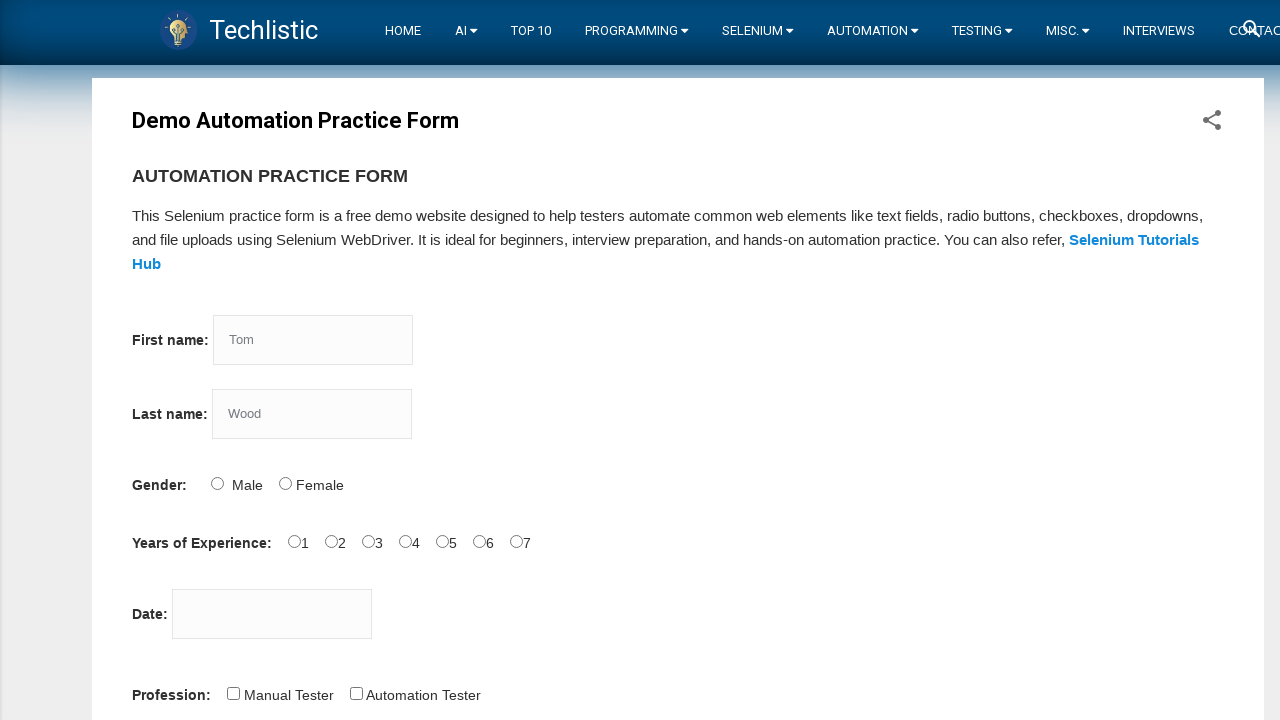

Selected Male gender option at (217, 483) on #sex-0
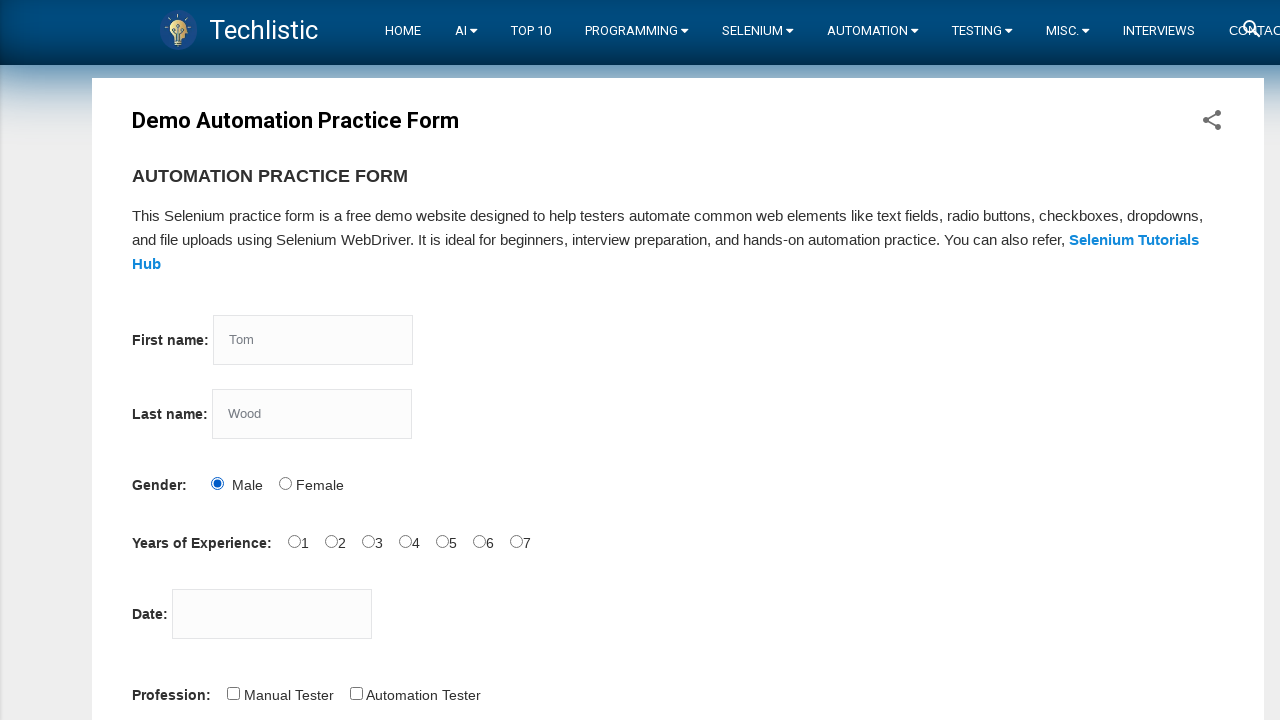

Selected 5 years of experience at (442, 541) on #exp-4
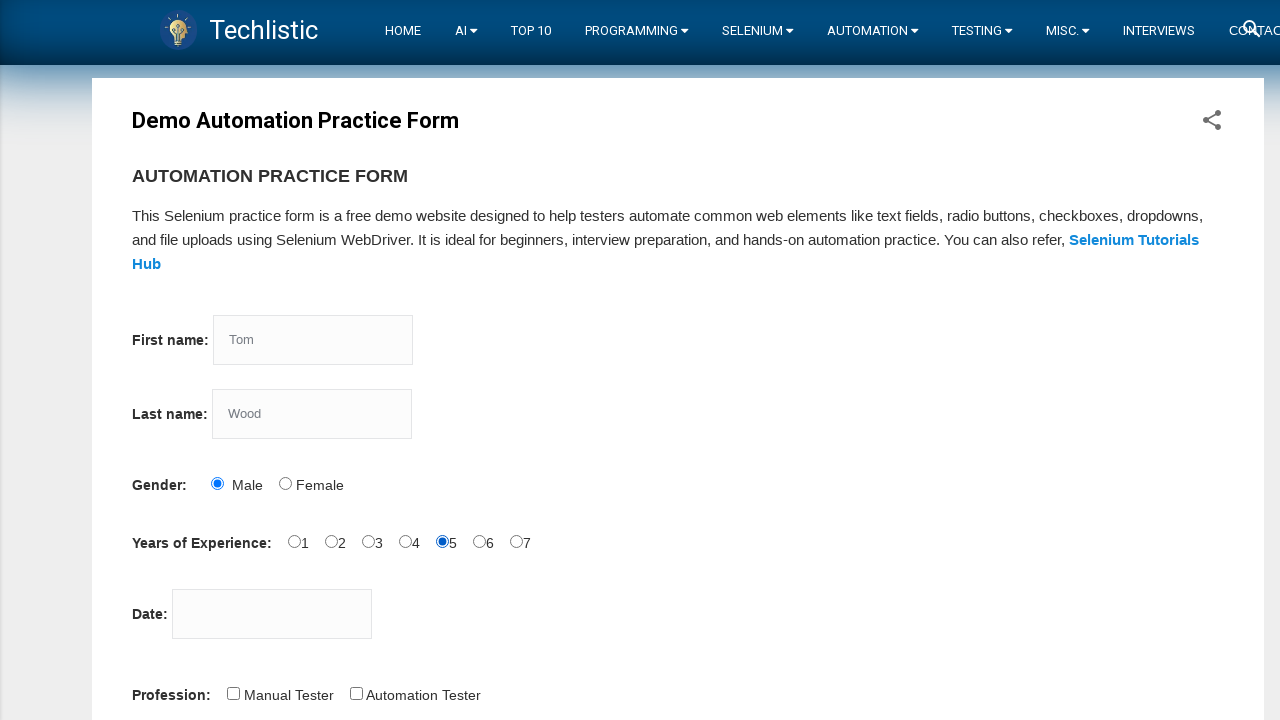

Clicked date picker field at (272, 614) on #datepicker
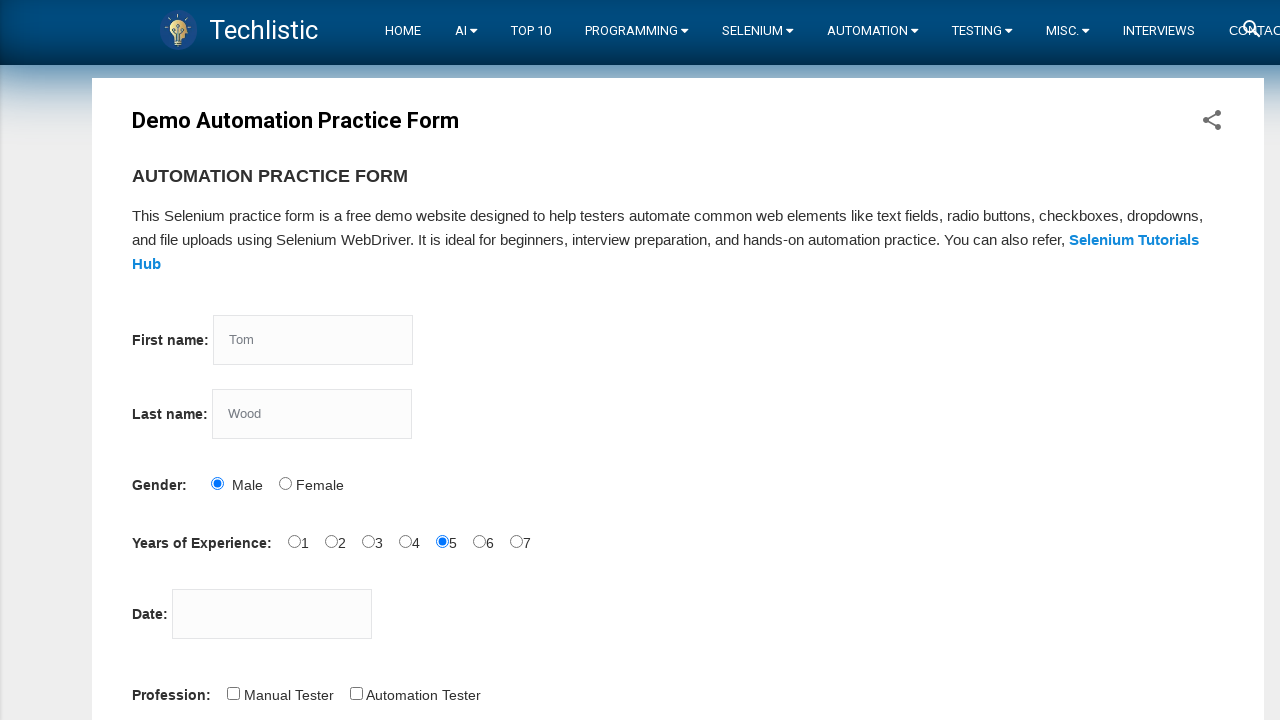

Filled date field with '12-10-2021' on #datepicker
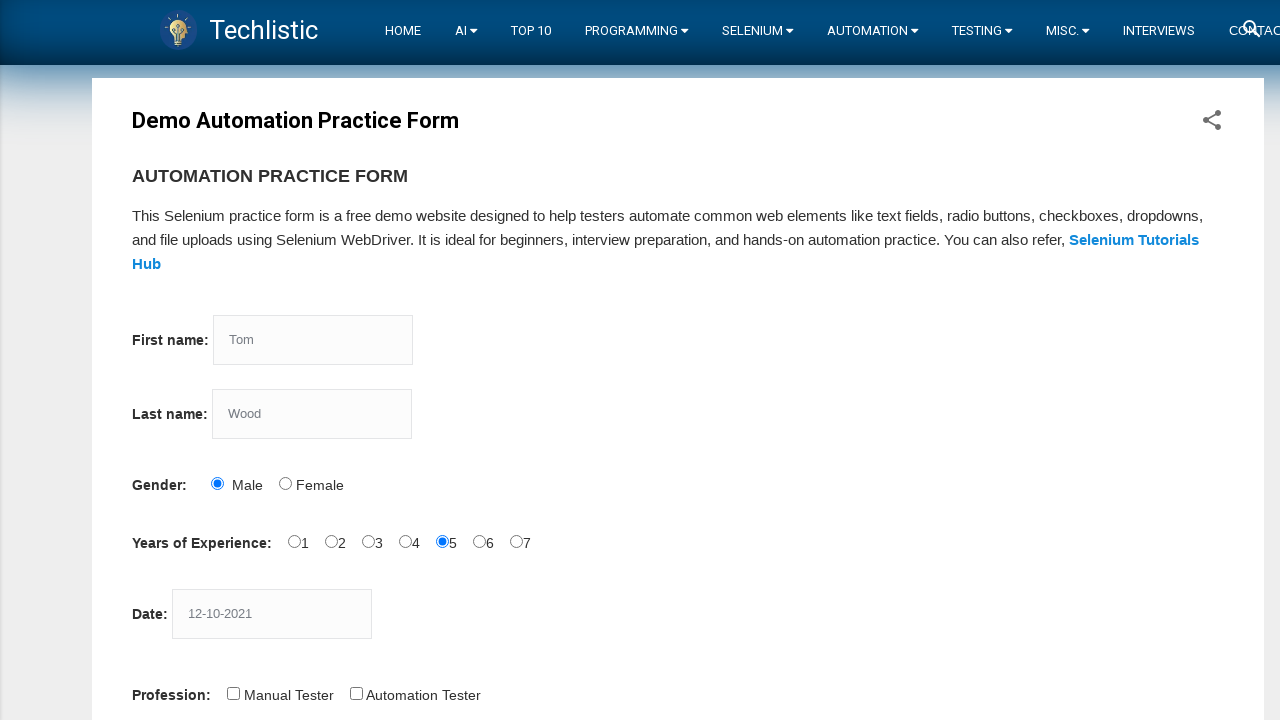

Selected Manual Tester profession at (233, 693) on #profession-0
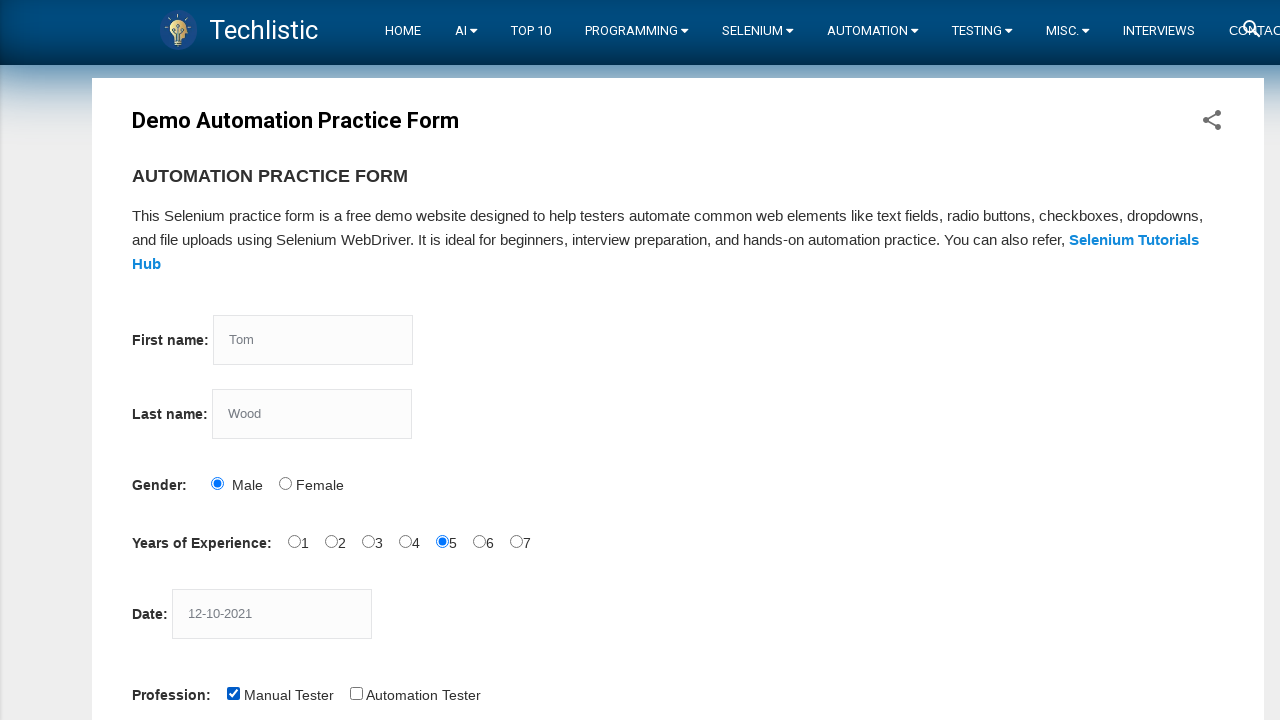

Selected Selenium Webdriver tool at (446, 360) on #tool-2
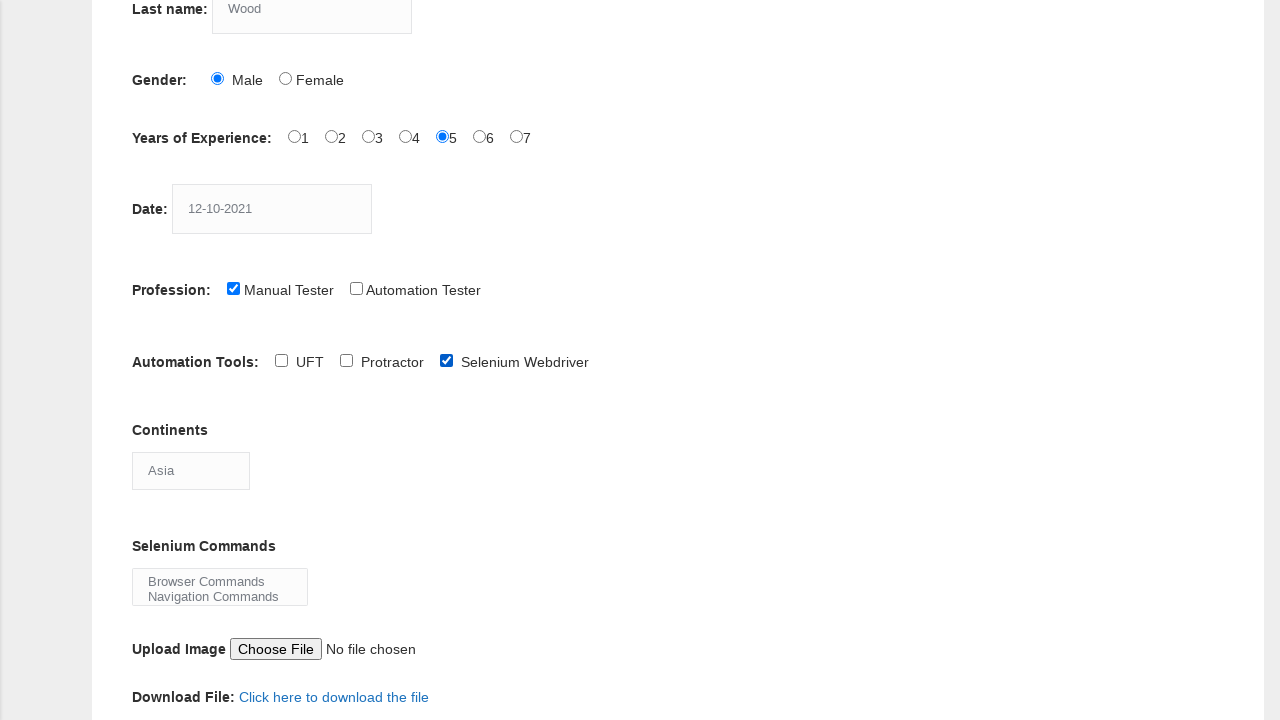

Clicked continents dropdown at (191, 470) on #continents
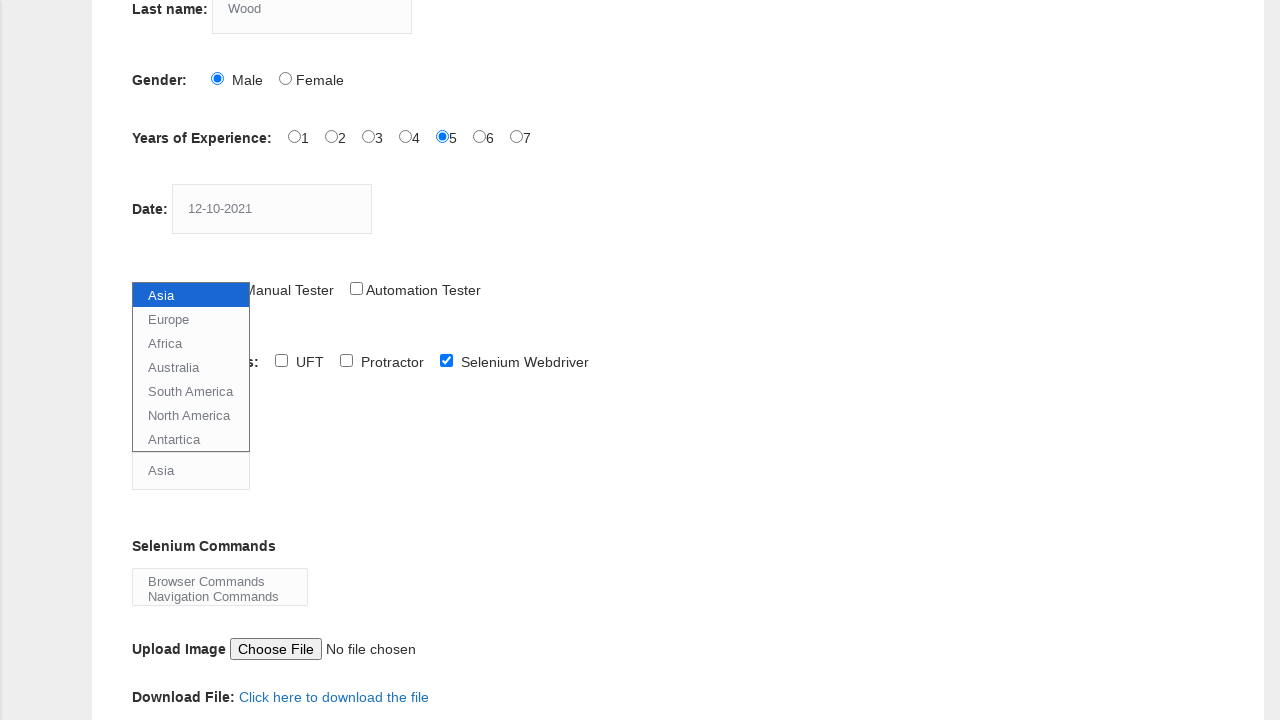

Selected Europe from continents dropdown on #continents
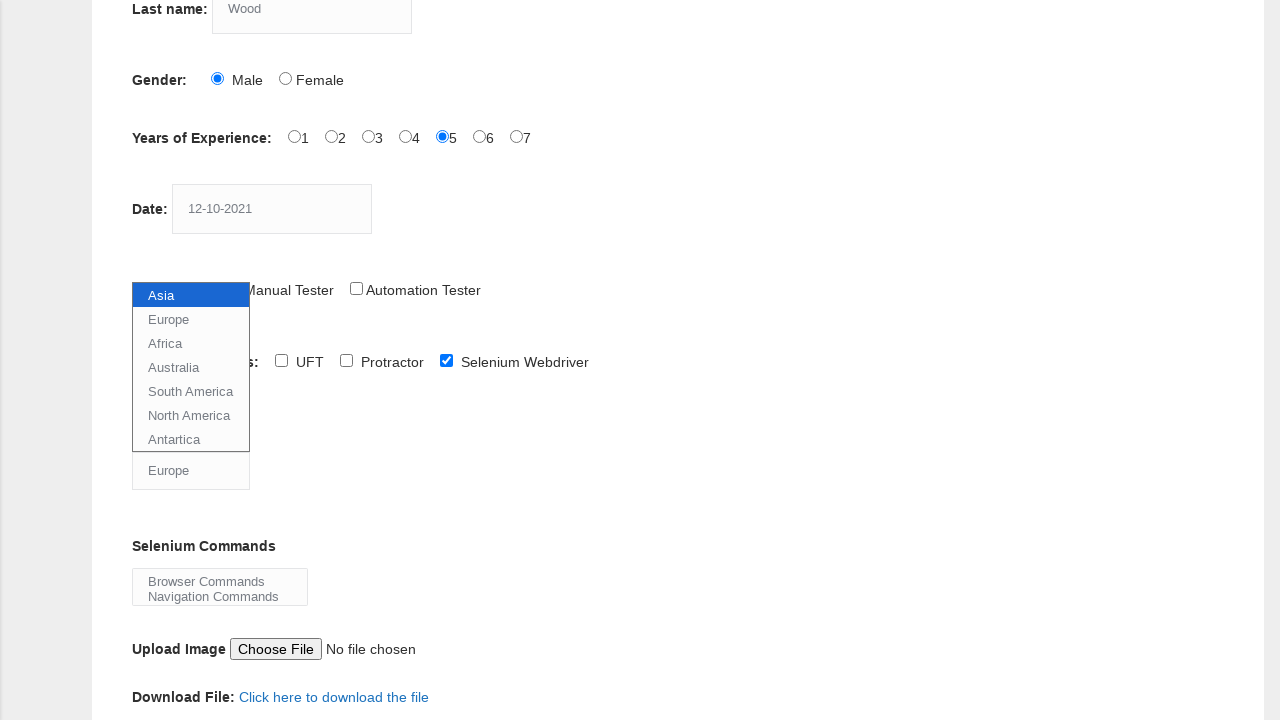

Selected 'Browser Commands' from Selenium commands dropdown on #selenium_commands
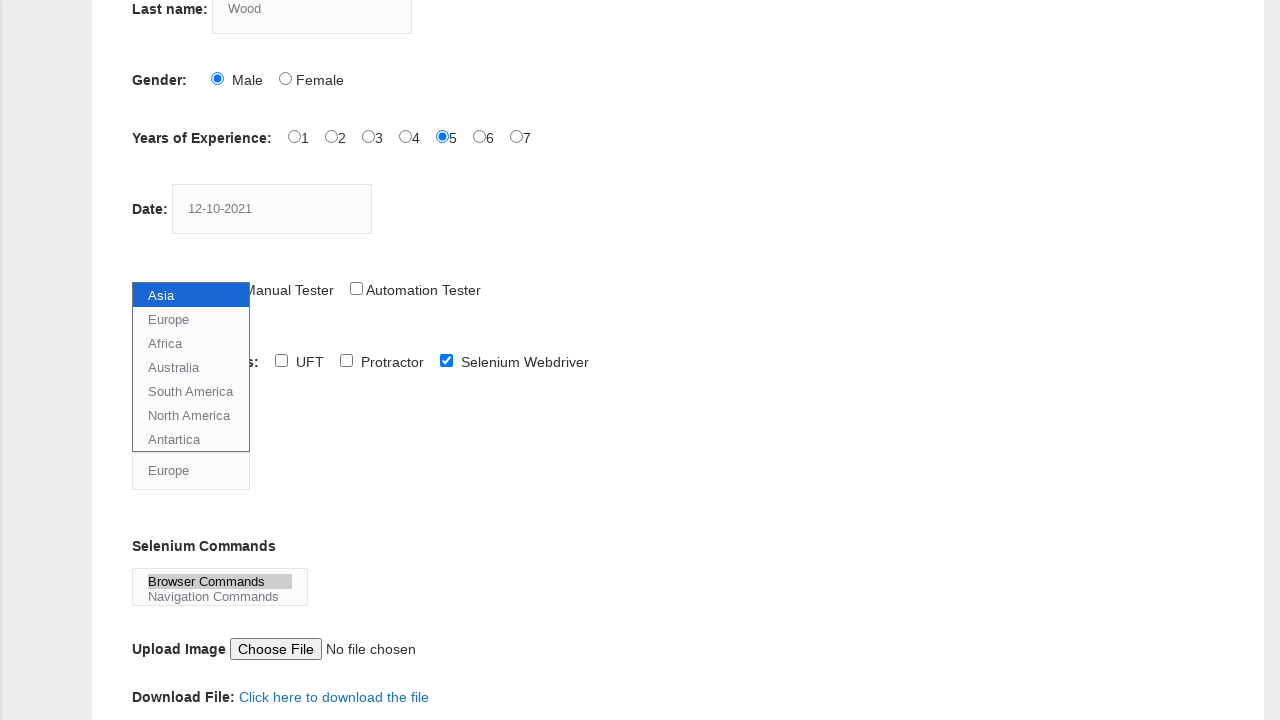

Scrolled down to submit button
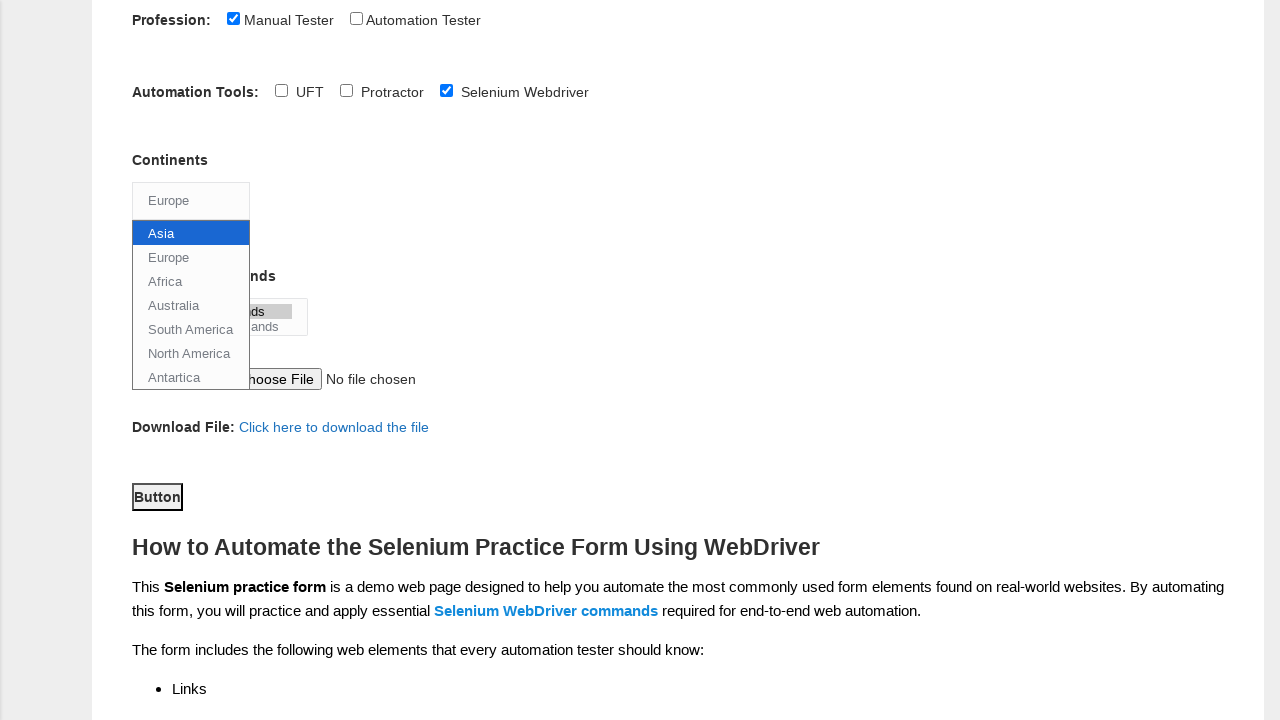

Clicked submit button to submit form at (157, 496) on #submit
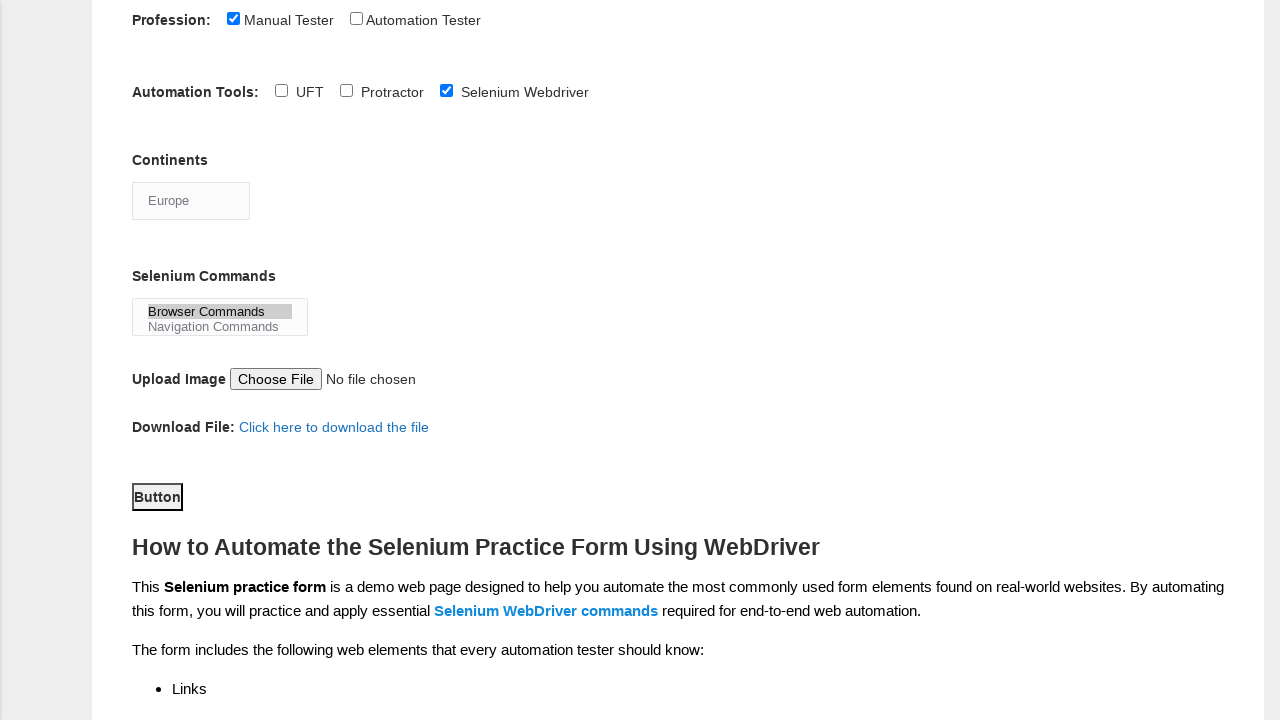

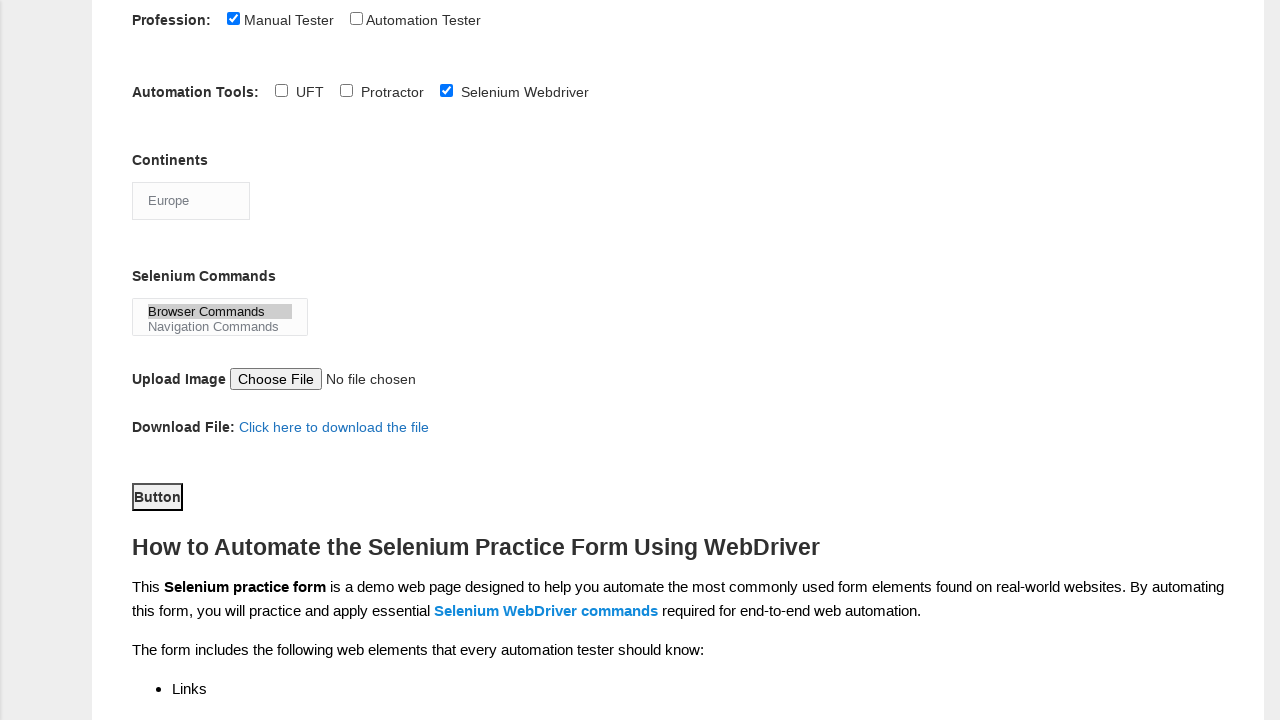